Simple navigation test that opens the Wisequarter website and verifies the page loads successfully.

Starting URL: https://www.wisequarter.com

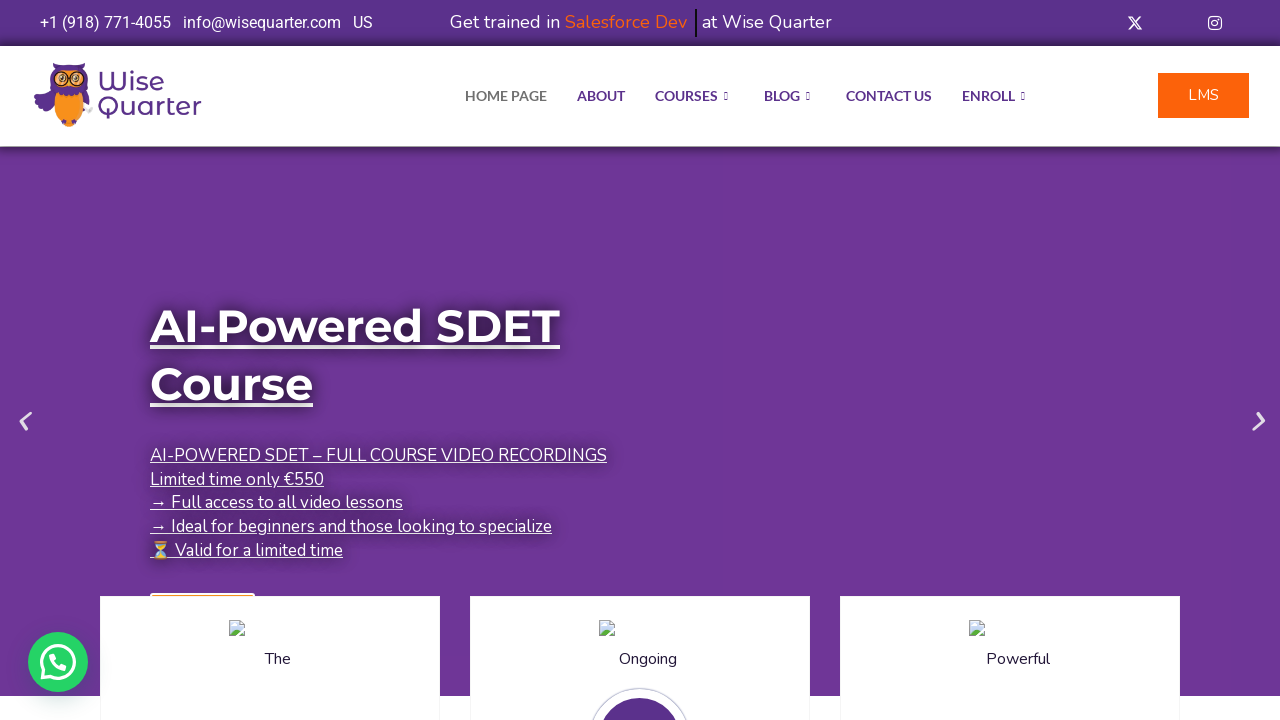

Waited for page DOM to fully load
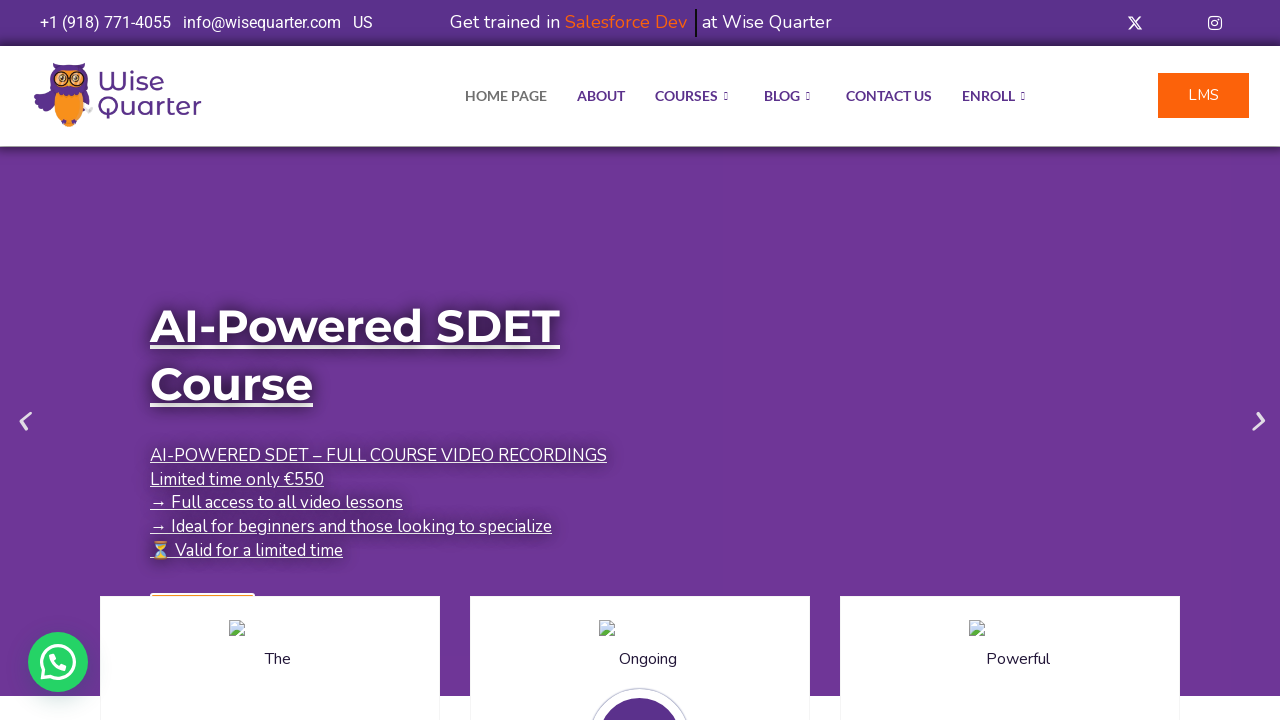

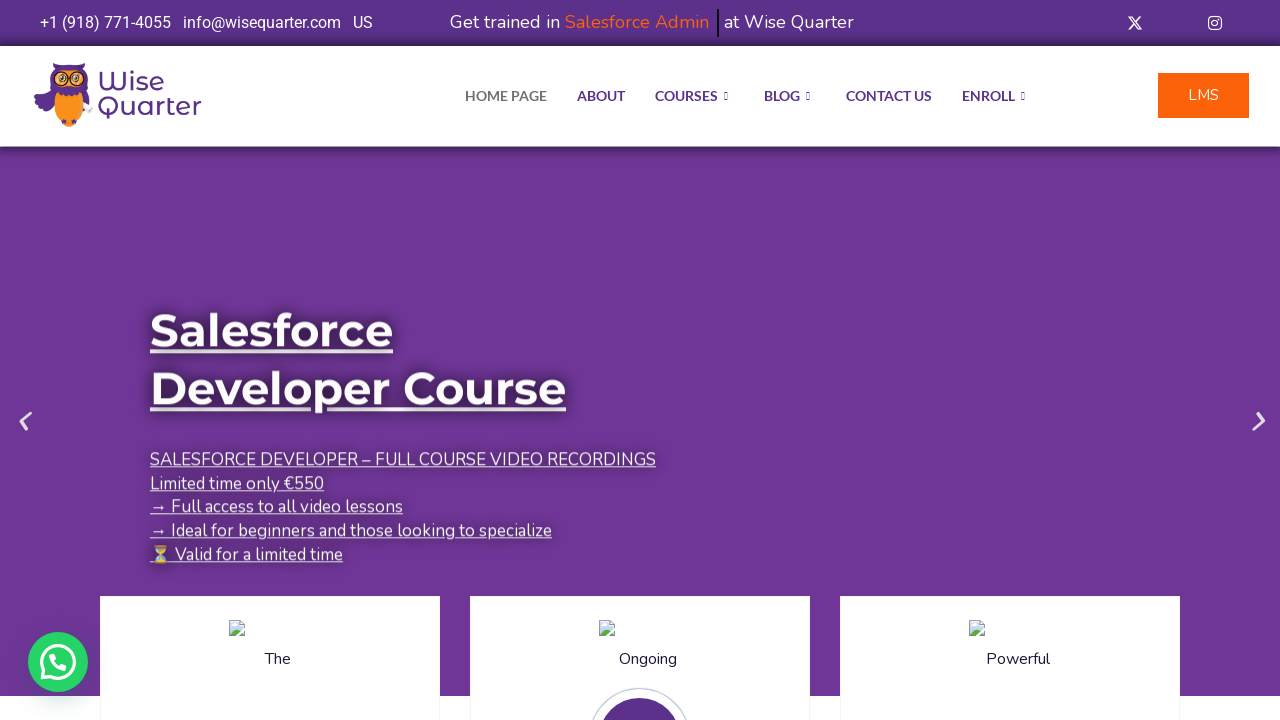